Tests that the Clear completed button appears with correct text when items are completed

Starting URL: https://demo.playwright.dev/todomvc

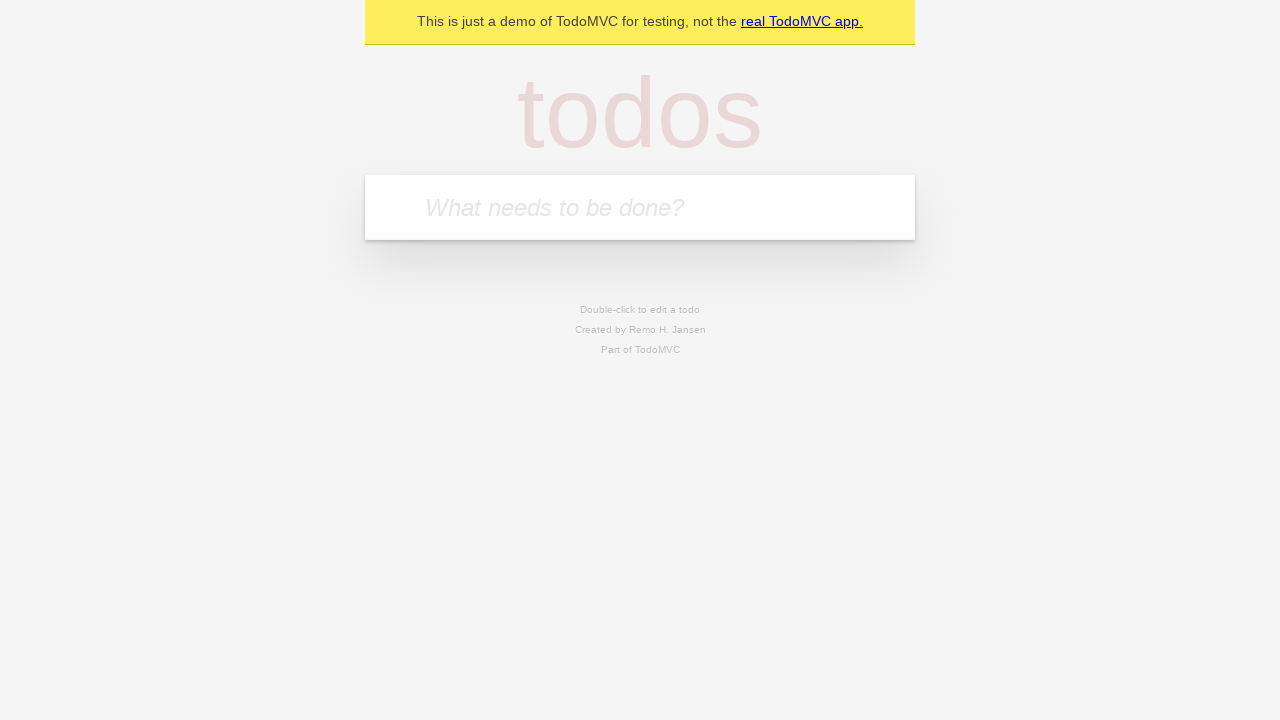

Filled todo input with 'buy some cheese' on internal:attr=[placeholder="What needs to be done?"i]
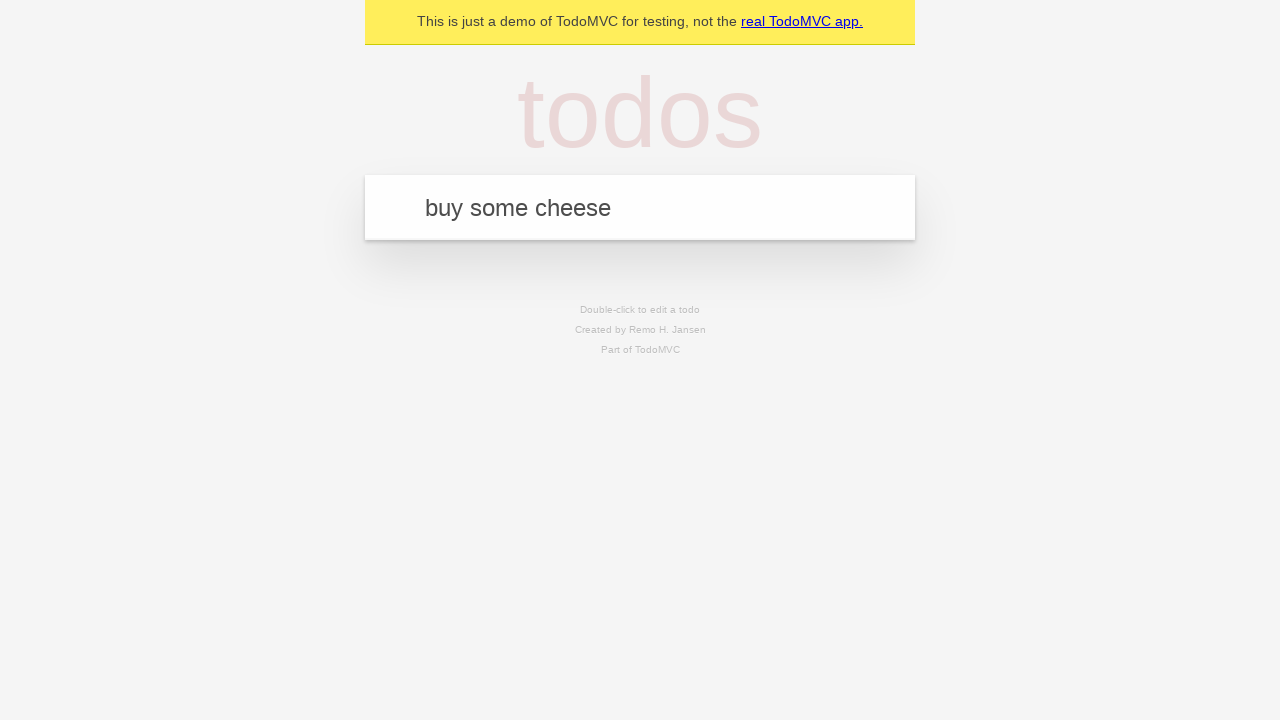

Pressed Enter to create first todo on internal:attr=[placeholder="What needs to be done?"i]
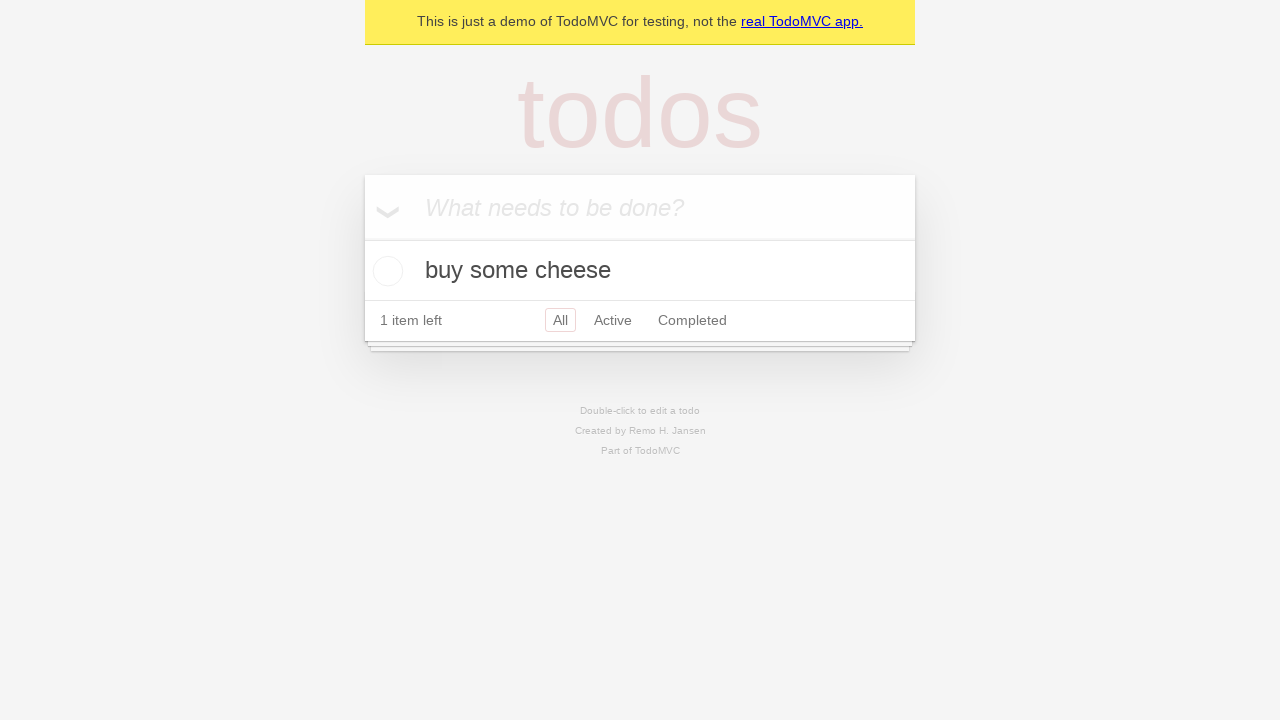

Filled todo input with 'feed the cat' on internal:attr=[placeholder="What needs to be done?"i]
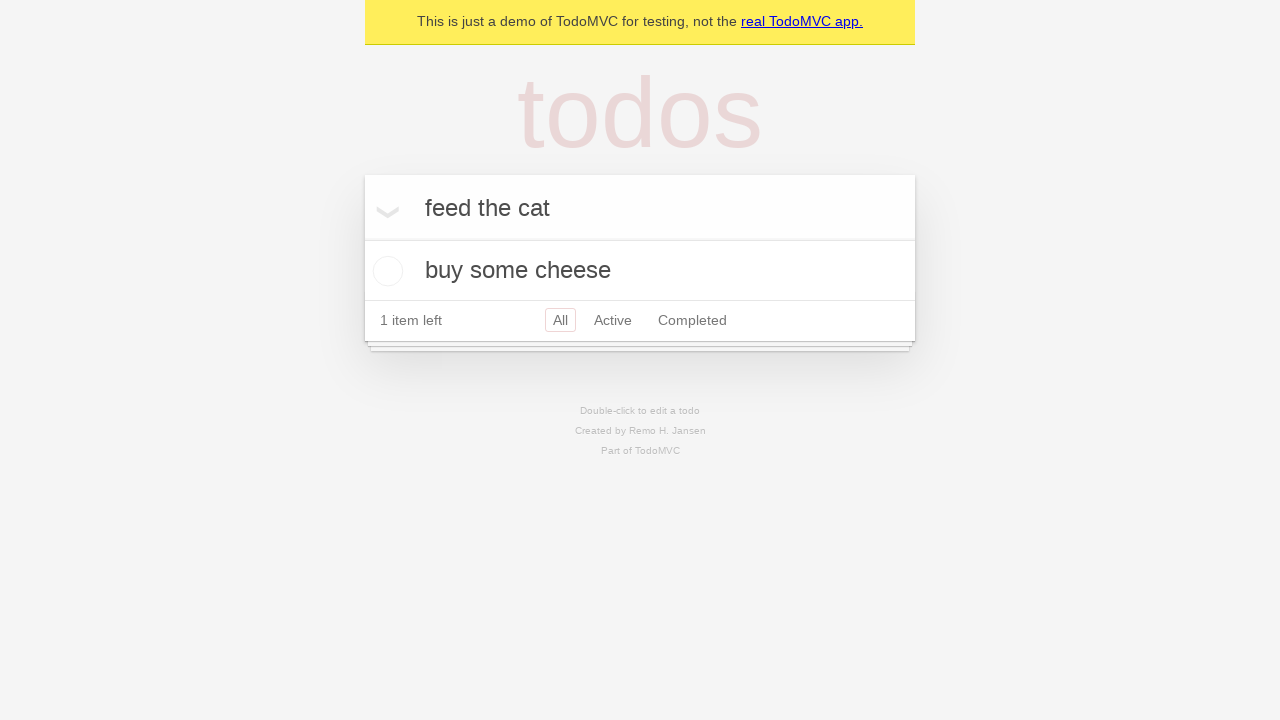

Pressed Enter to create second todo on internal:attr=[placeholder="What needs to be done?"i]
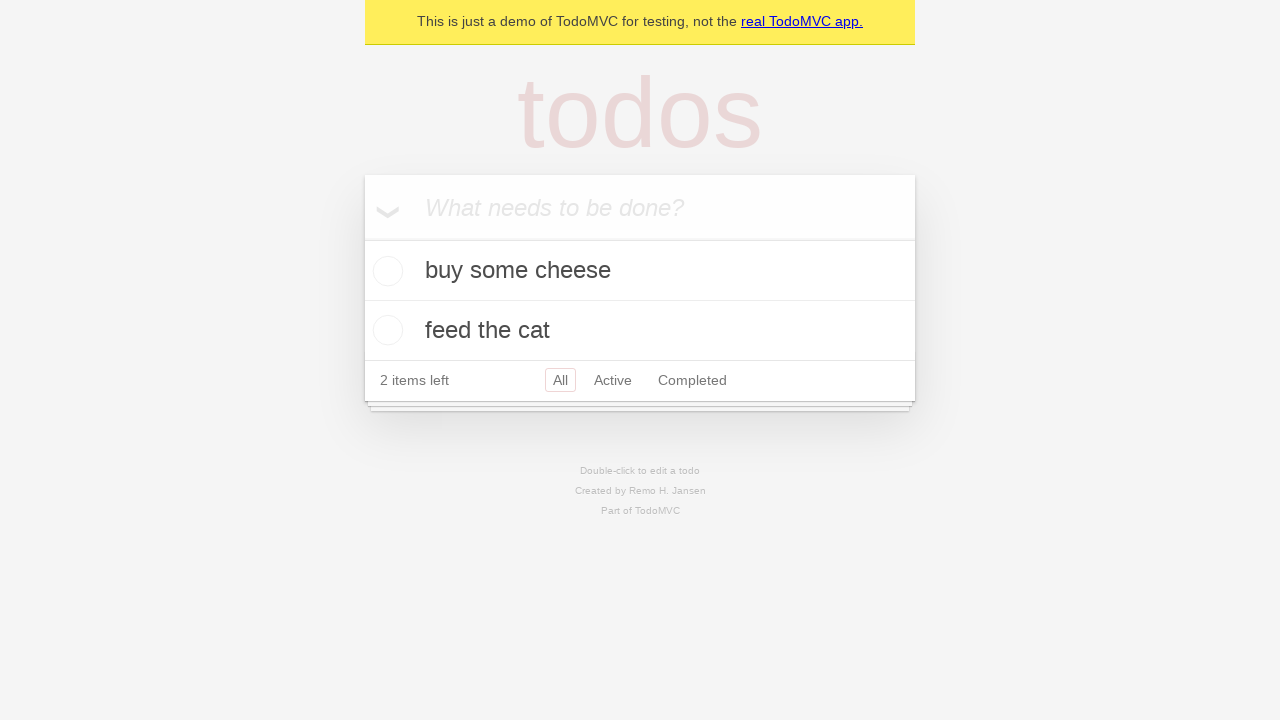

Filled todo input with 'book a doctors appointment' on internal:attr=[placeholder="What needs to be done?"i]
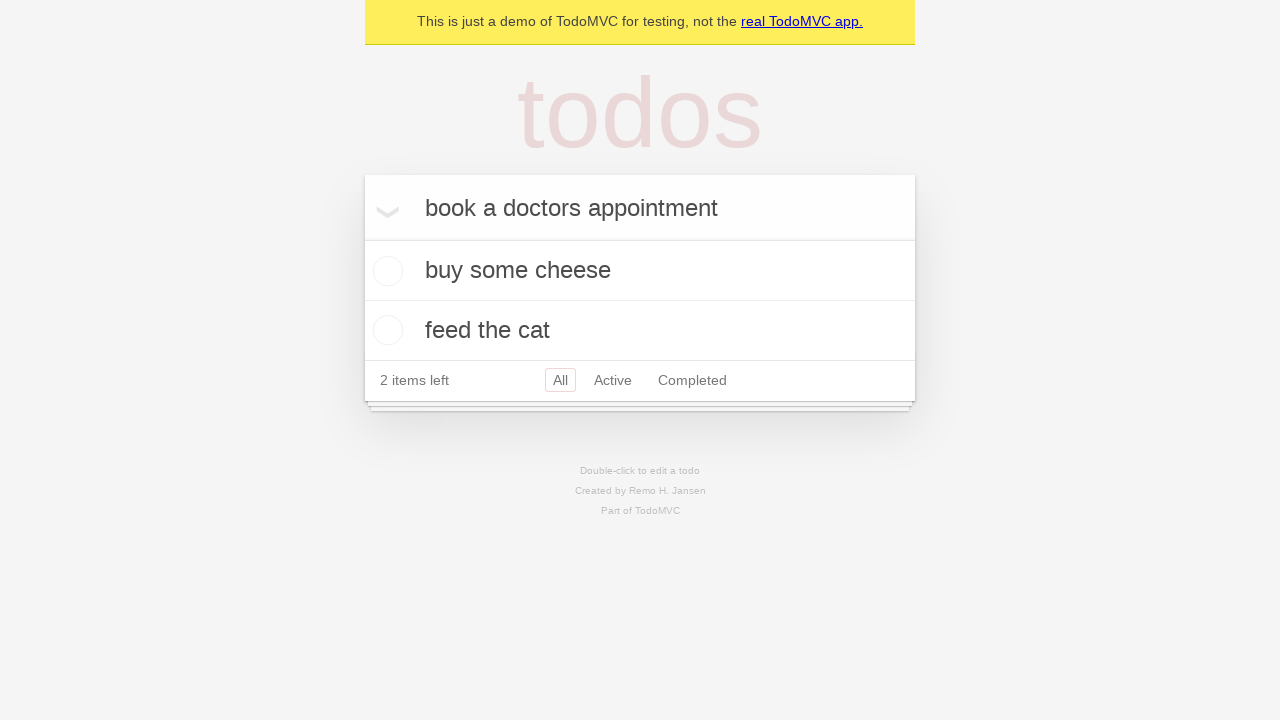

Pressed Enter to create third todo on internal:attr=[placeholder="What needs to be done?"i]
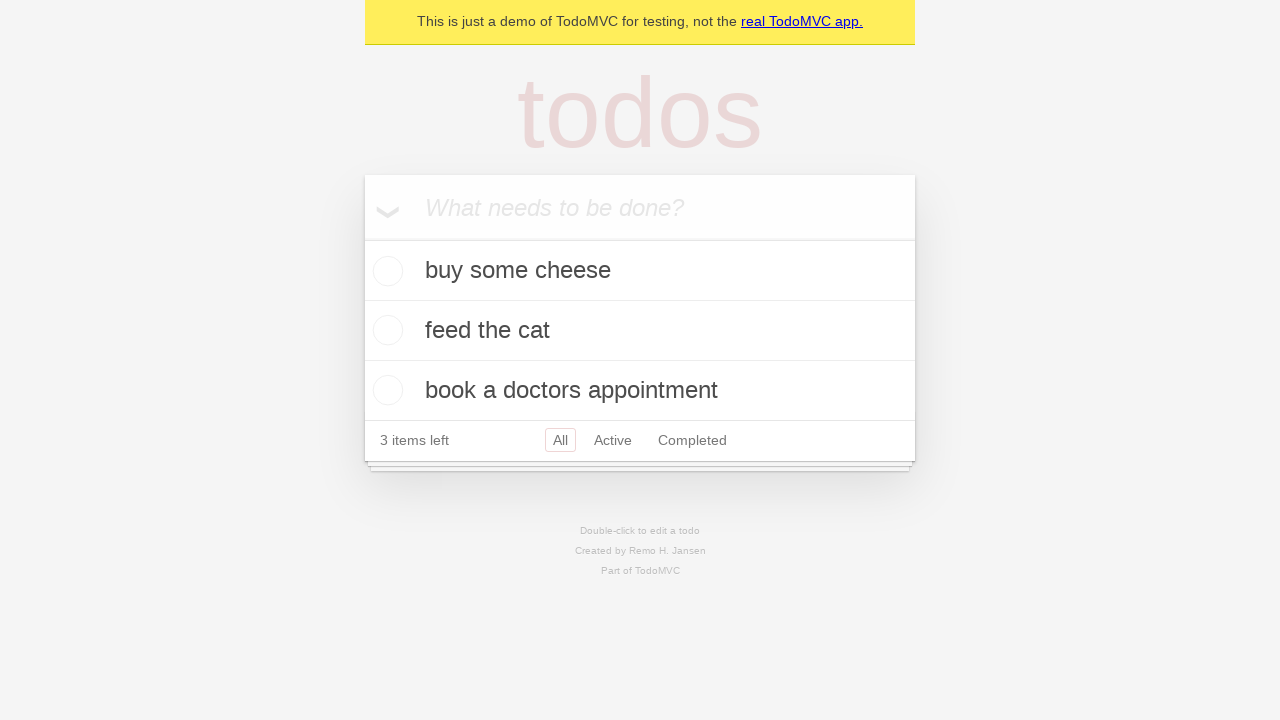

Checked first todo item as completed at (385, 271) on .todo-list li .toggle >> nth=0
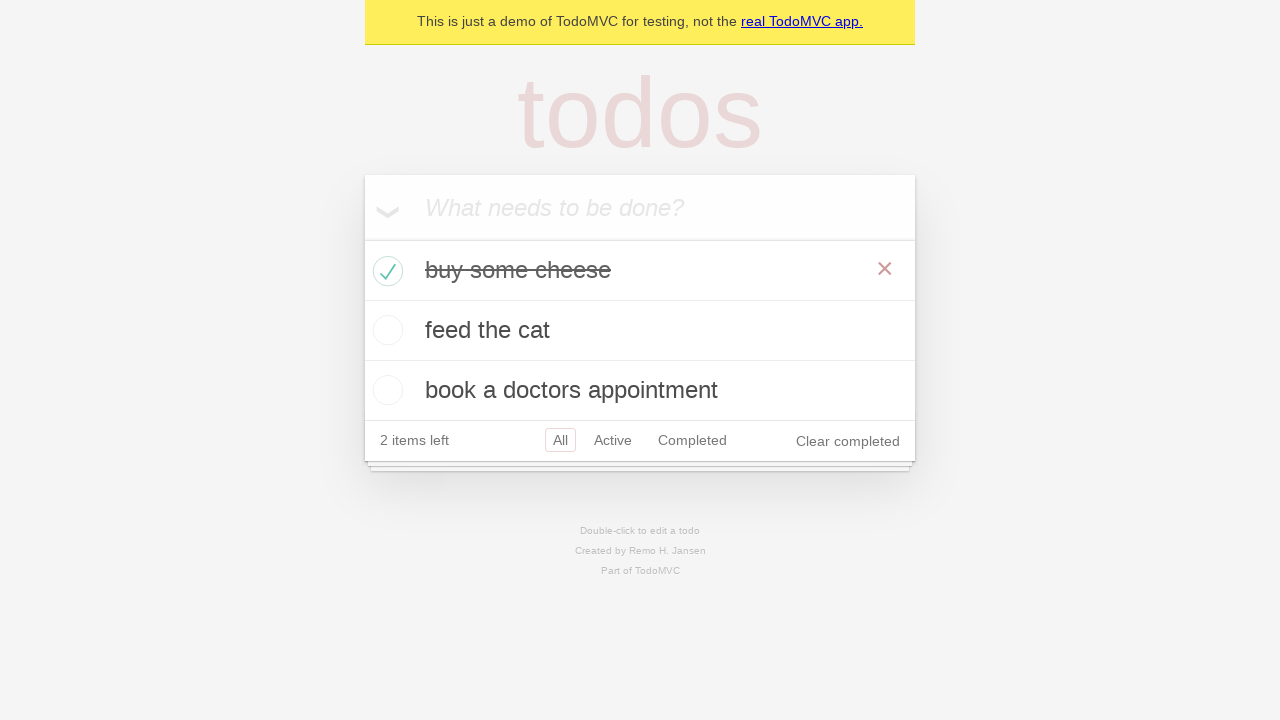

Clear completed button is visible with correct text
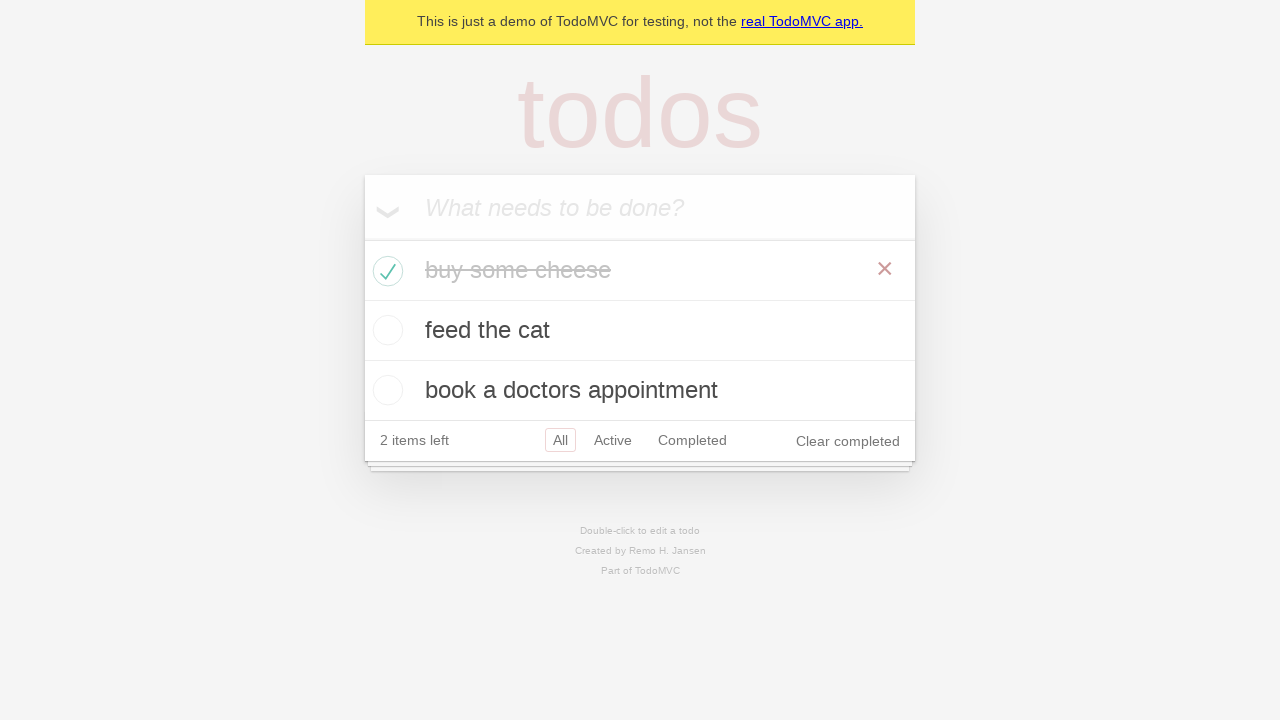

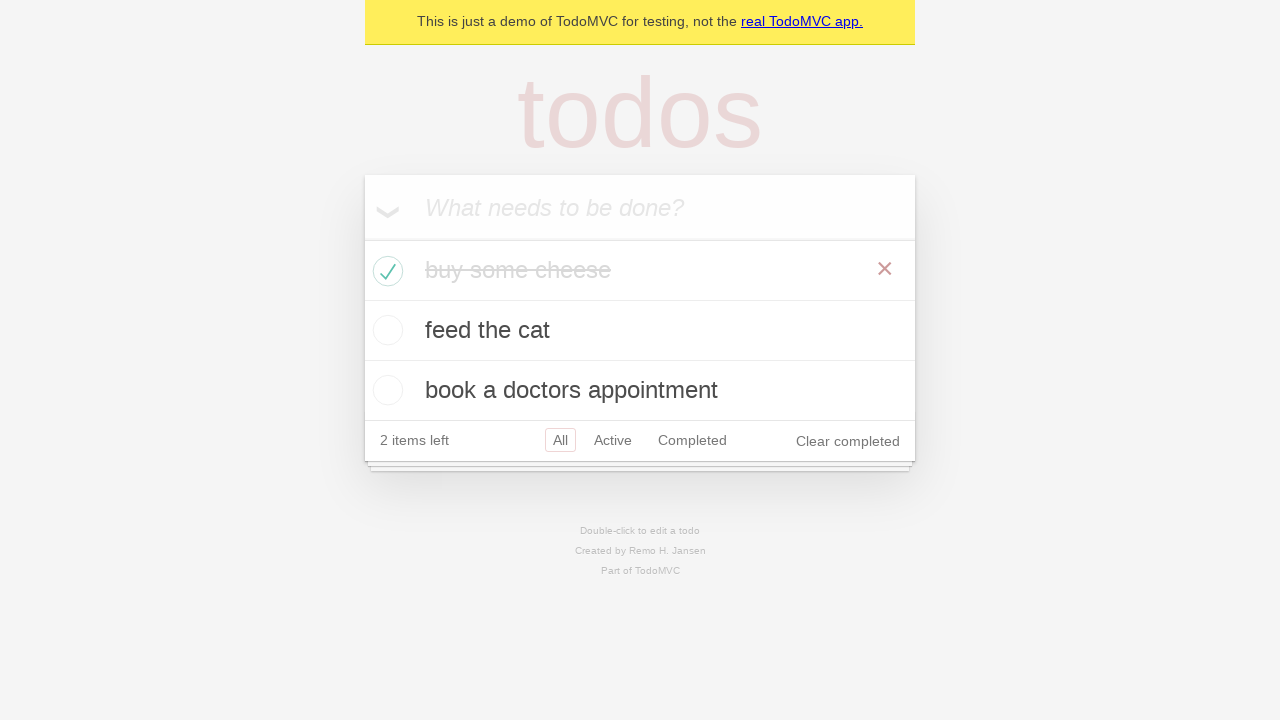